Tests implicit wait functionality by navigating to a waits demo page and clicking on a button followed by clicking on a text element that appears after a delay.

Starting URL: https://www.hyrtutorials.com/p/waits-demo.html

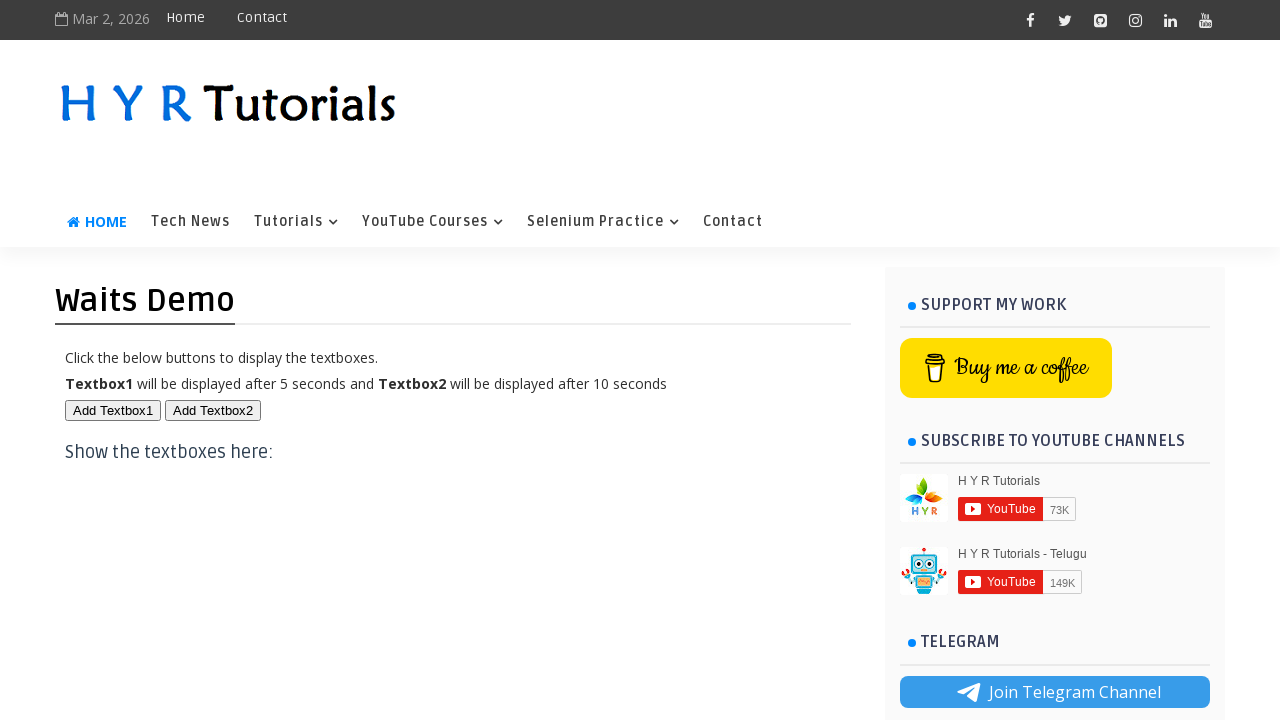

Navigated to waits demo page
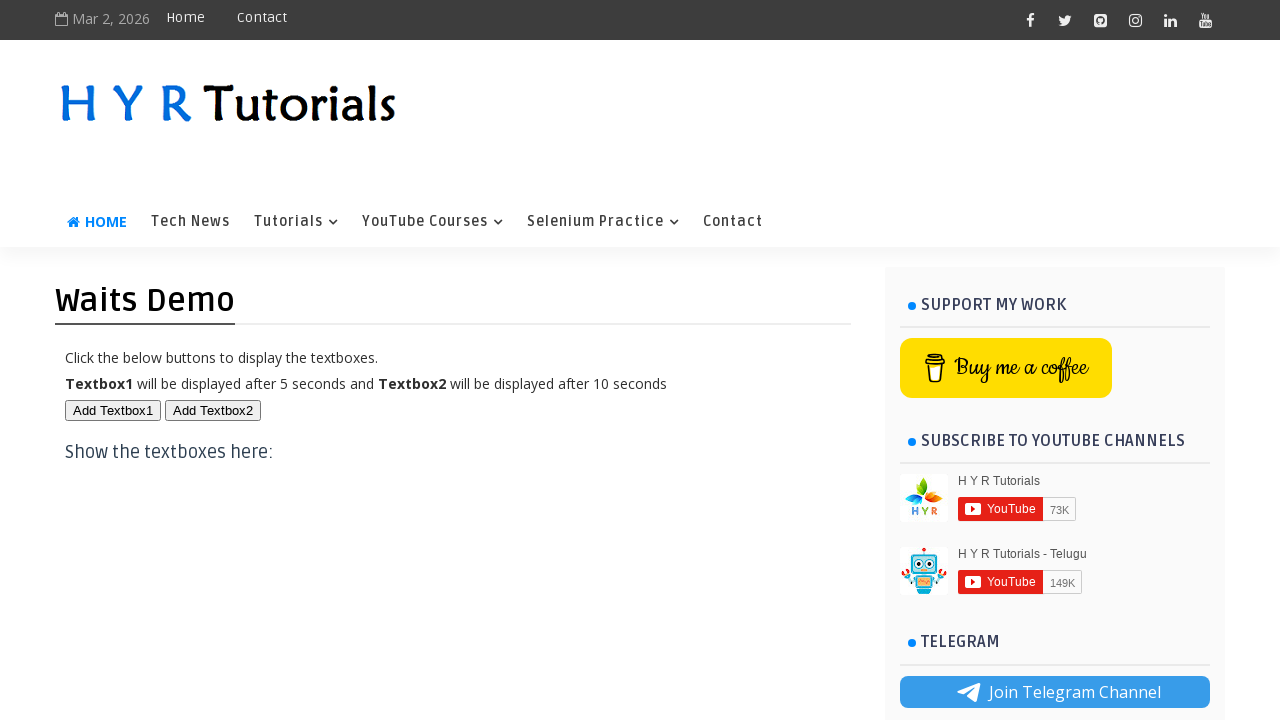

Clicked button to trigger delayed element appearance at (113, 410) on #btn1
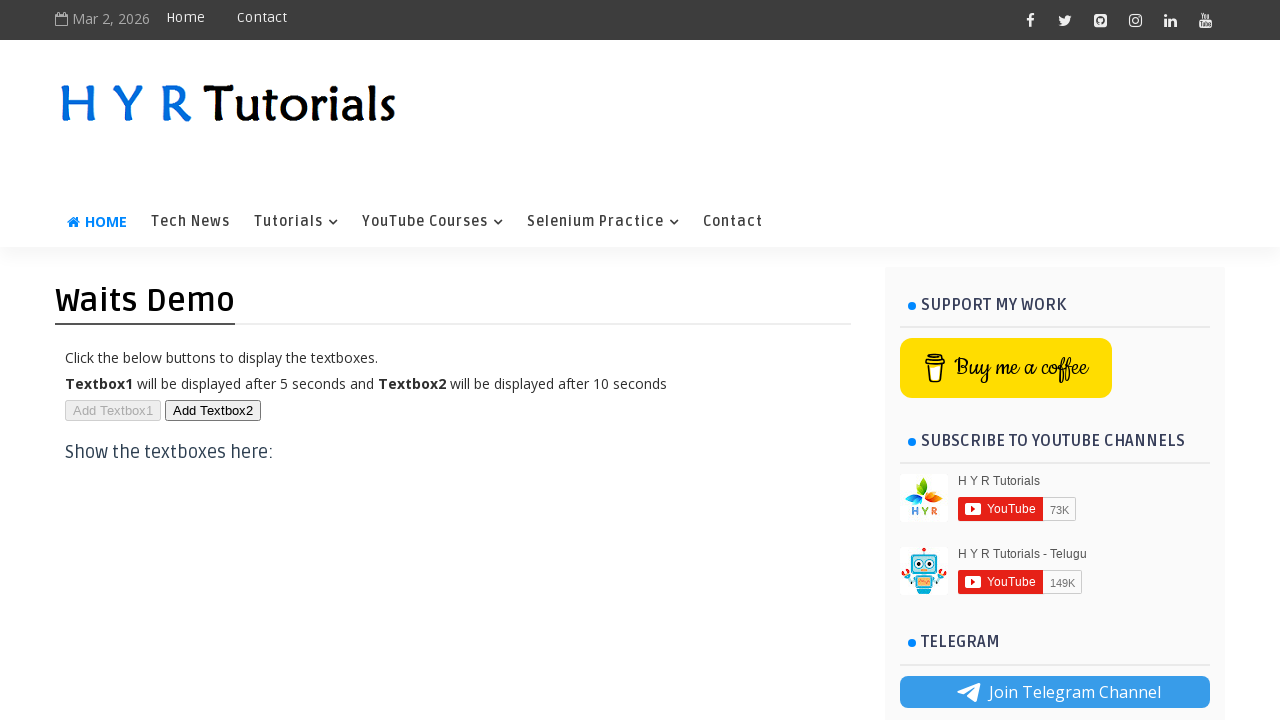

Clicked text element that appeared after delay at (154, 473) on #txt1
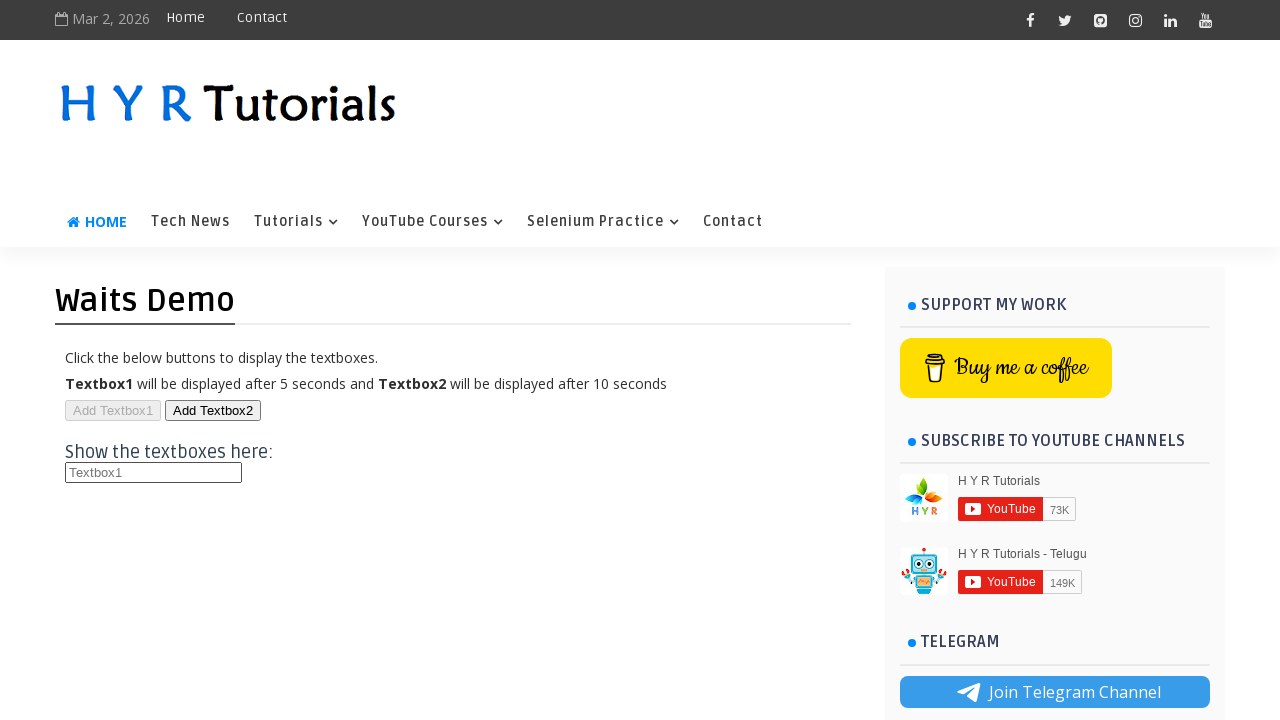

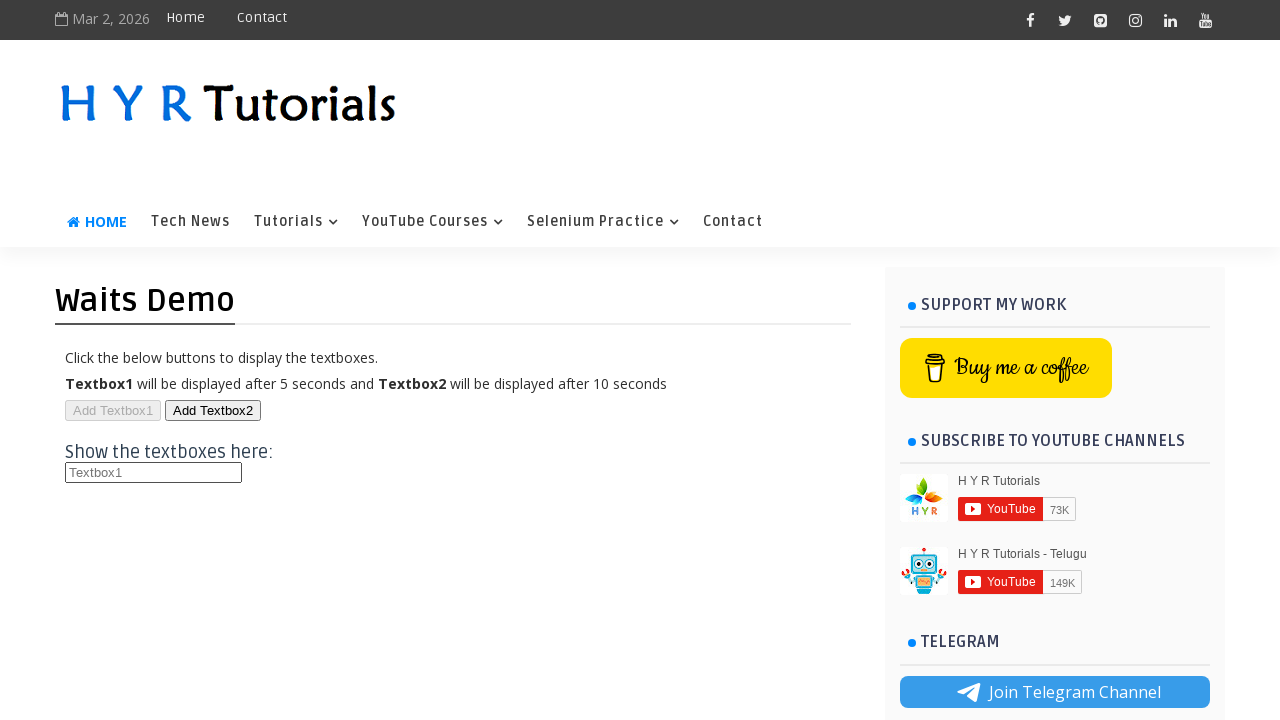